Tests the Python.org search functionality by entering "pycon" in the search box and submitting the search form

Starting URL: http://www.python.org

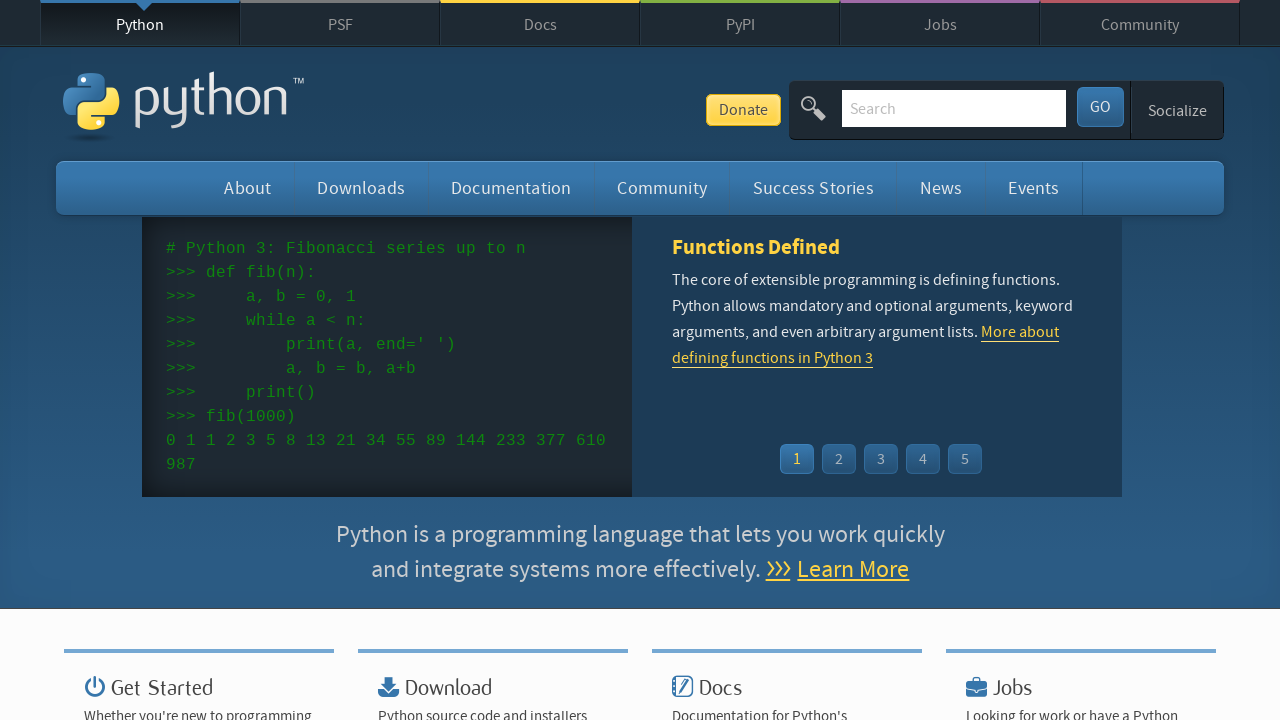

Verified page title contains 'Python'
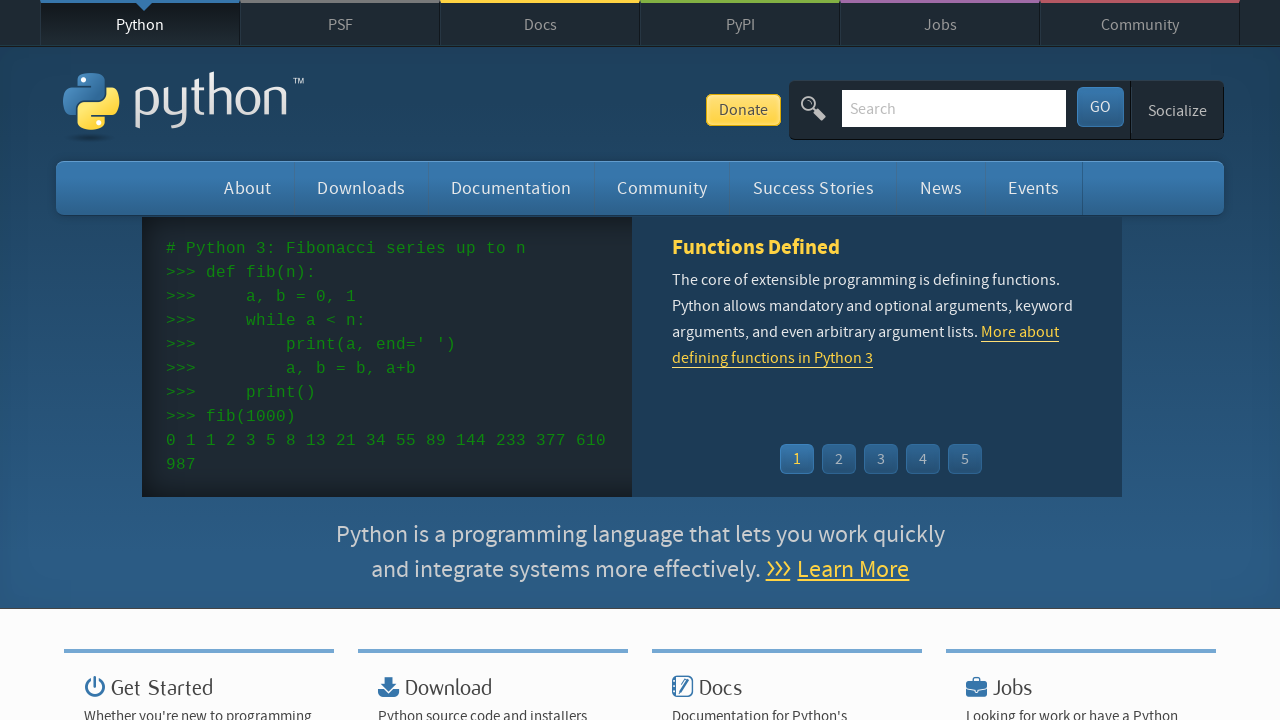

Filled search box with 'pycon' on input[name='q']
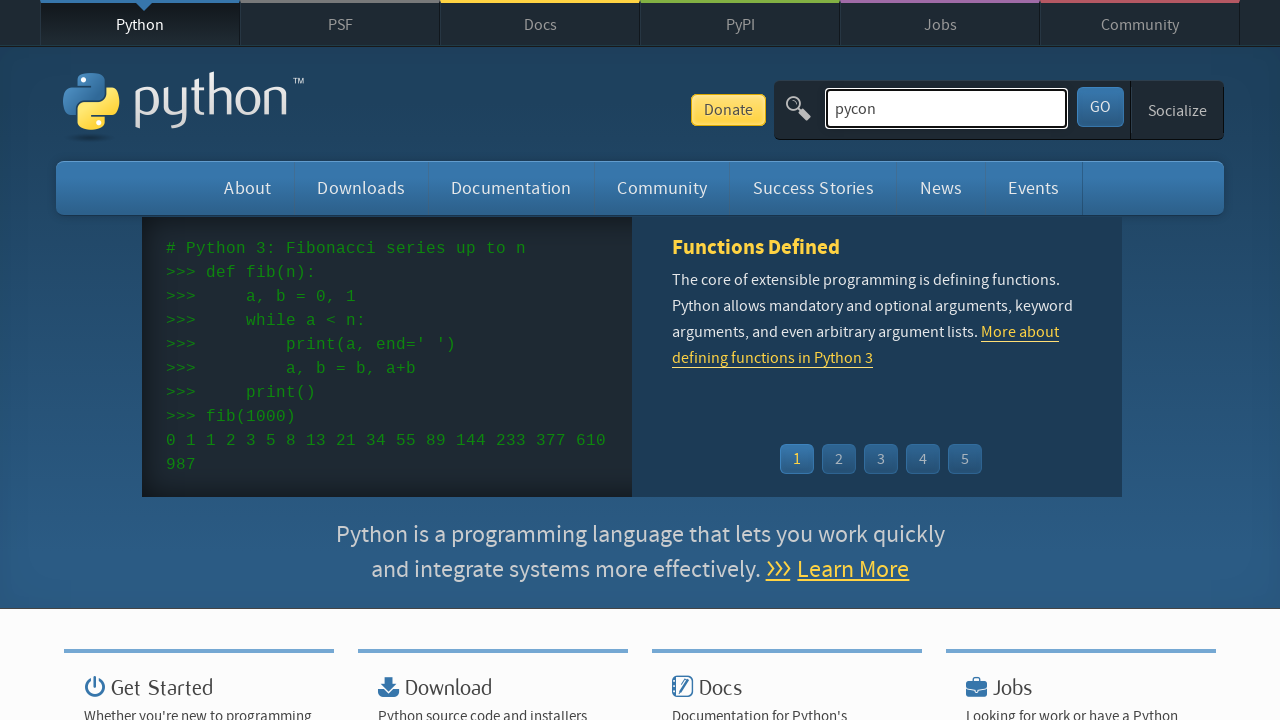

Pressed Enter to submit search form on input[name='q']
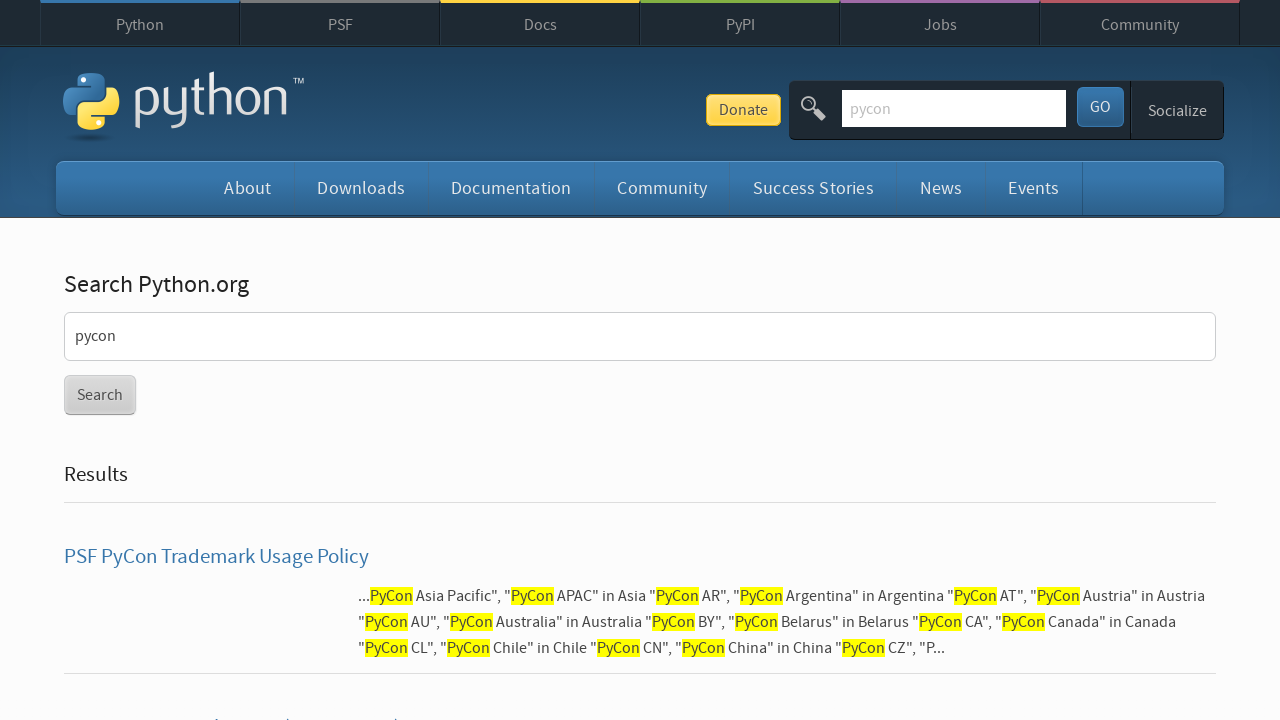

Waited for page to fully load
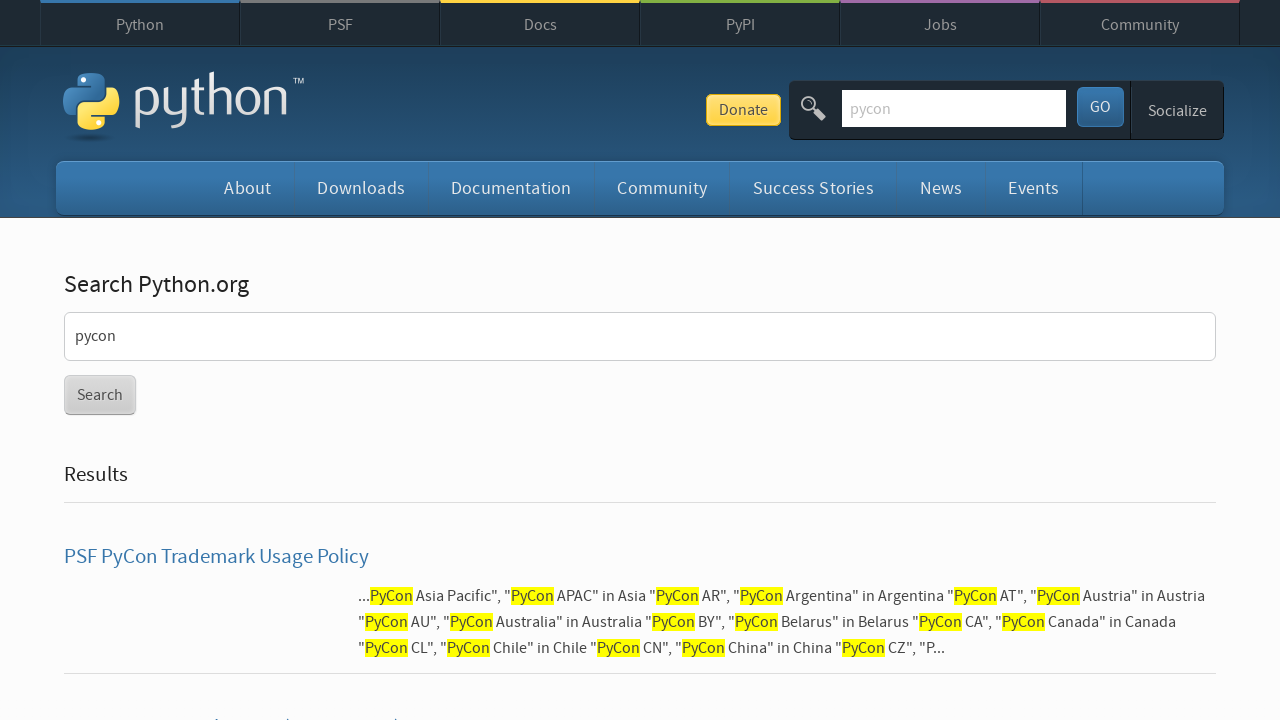

Verified search results are not empty
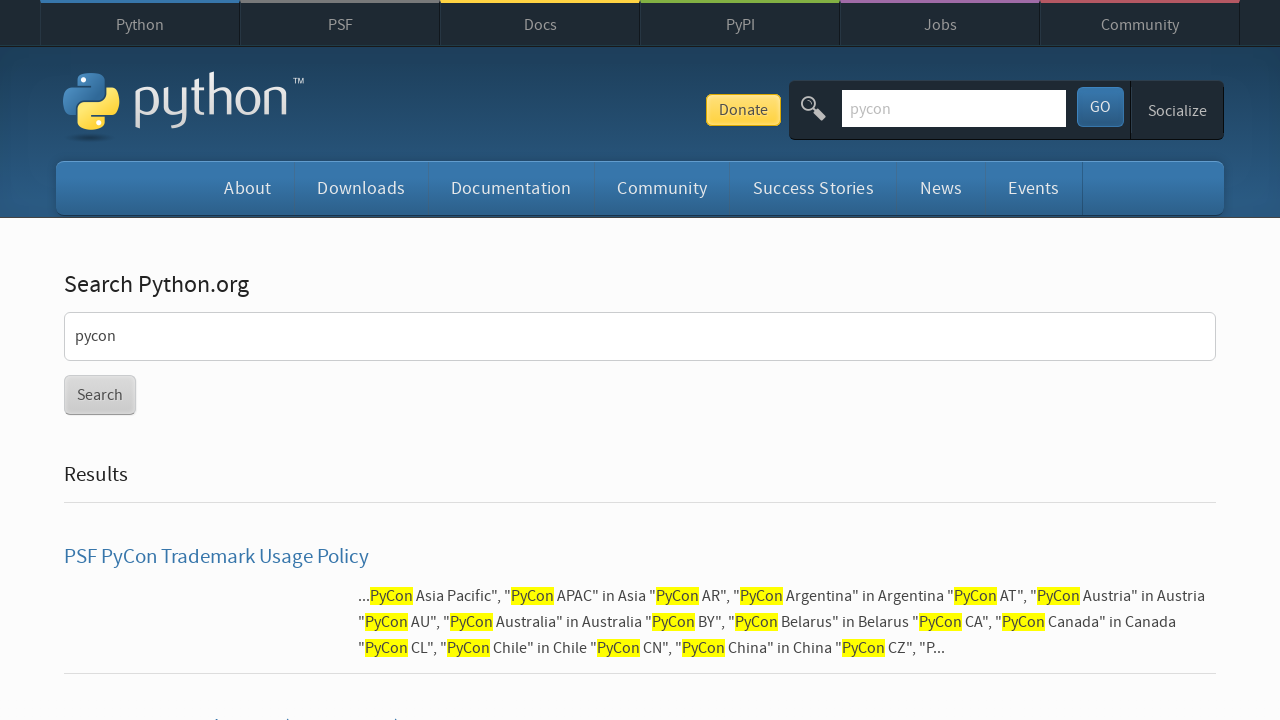

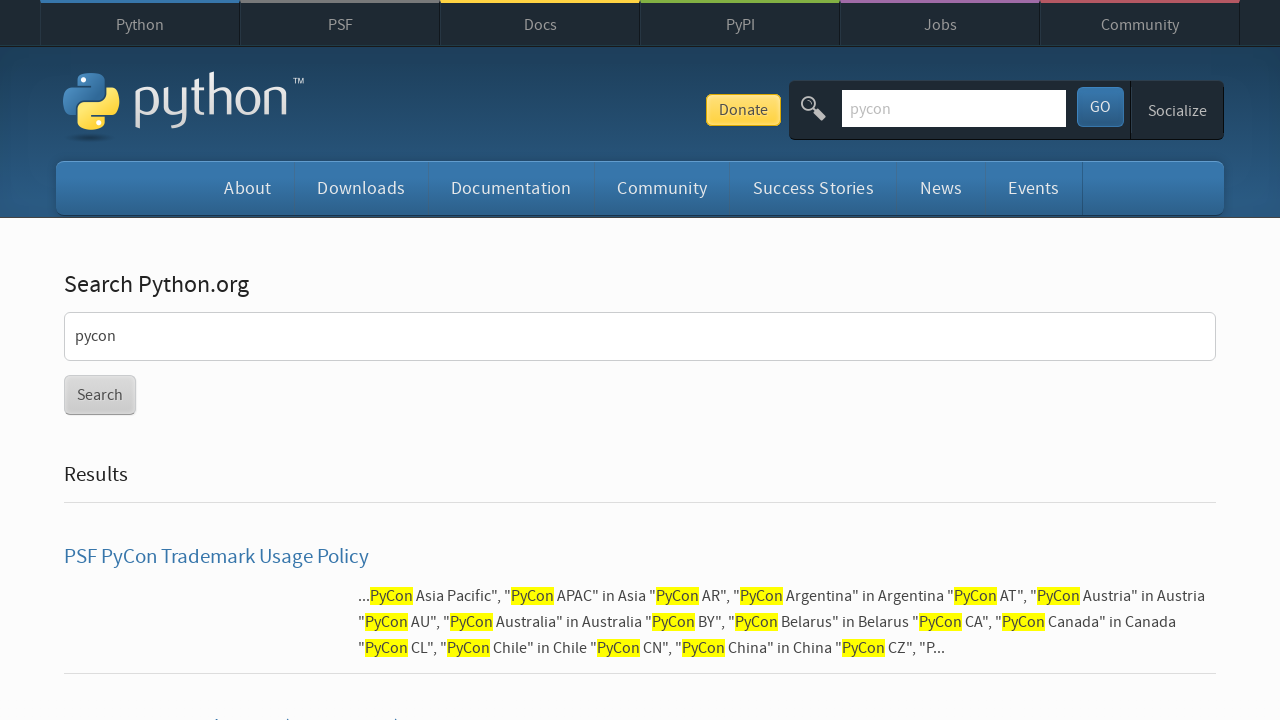